Tests element finding capabilities by locating the user form and last name input field on the practice form page

Starting URL: https://demoqa.com/automation-practice-form

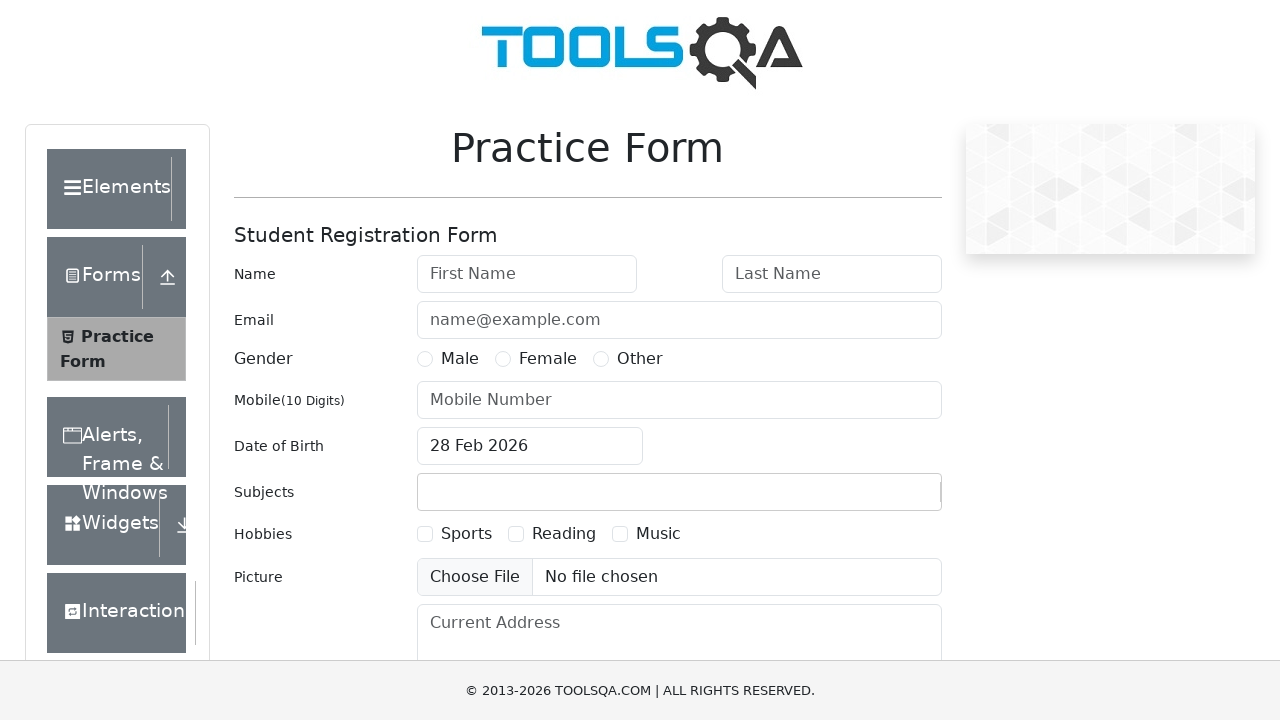

Waited for user form to be present
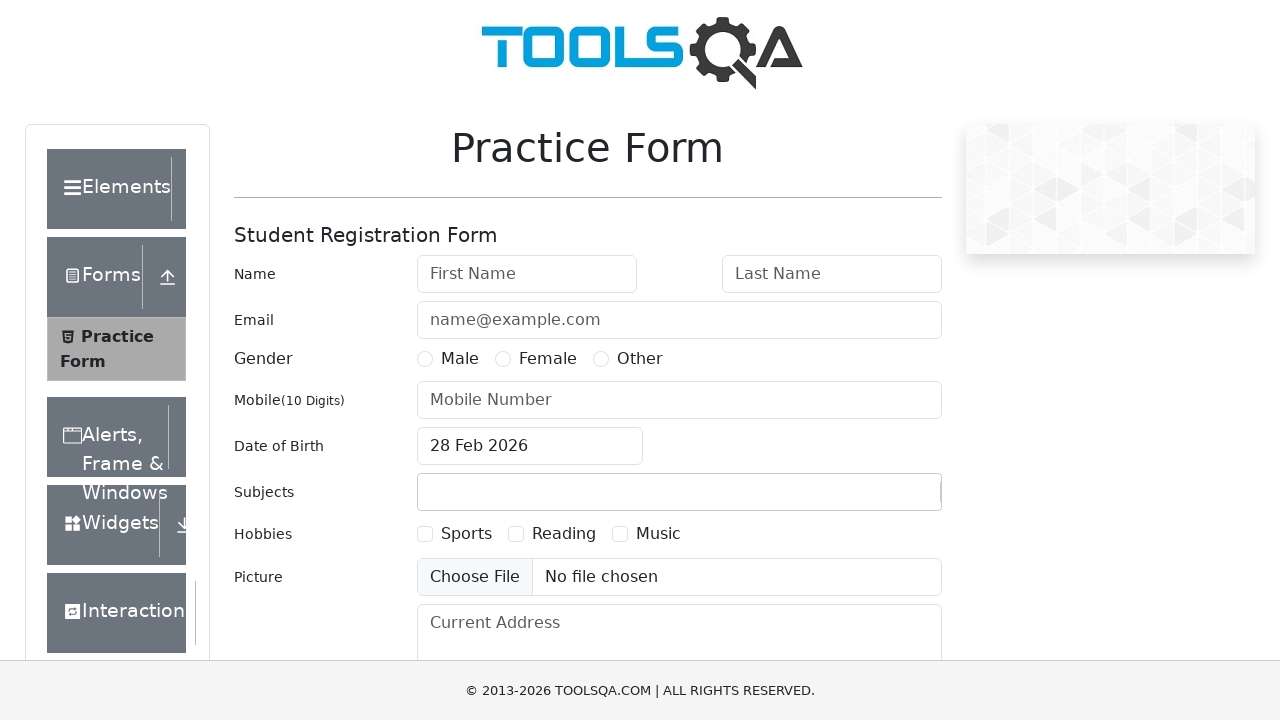

Verified last name input field is visible
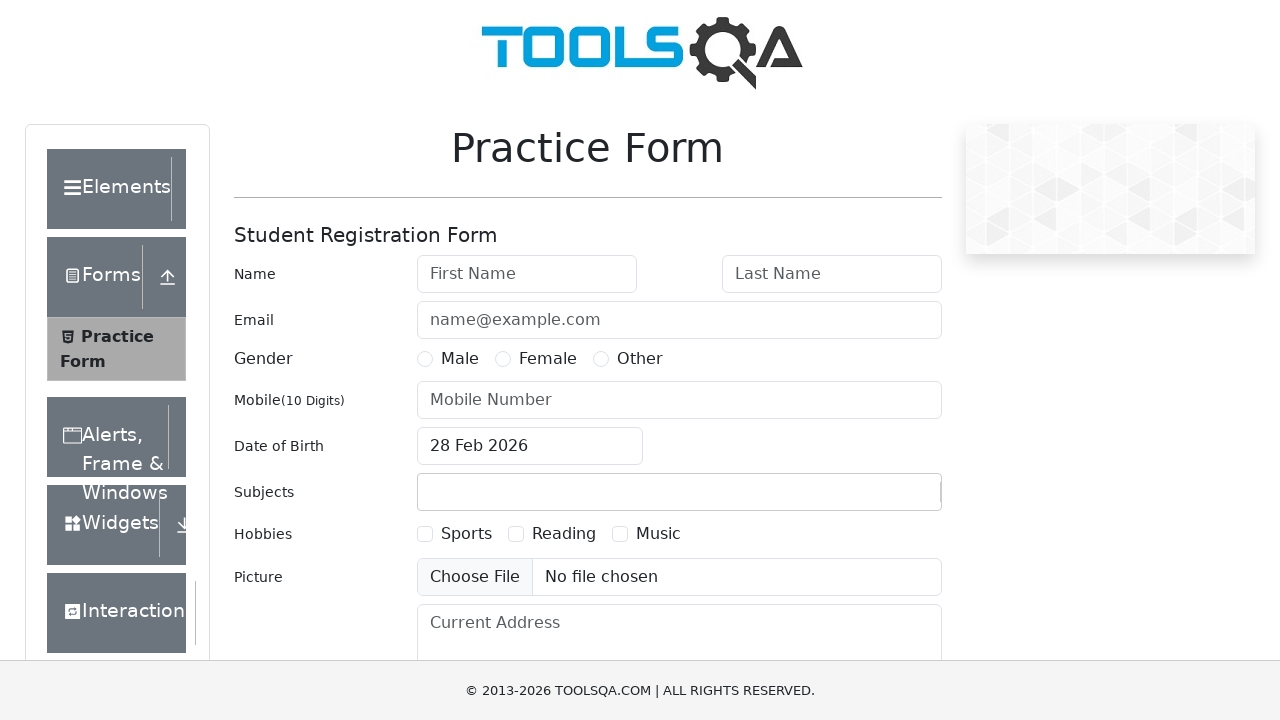

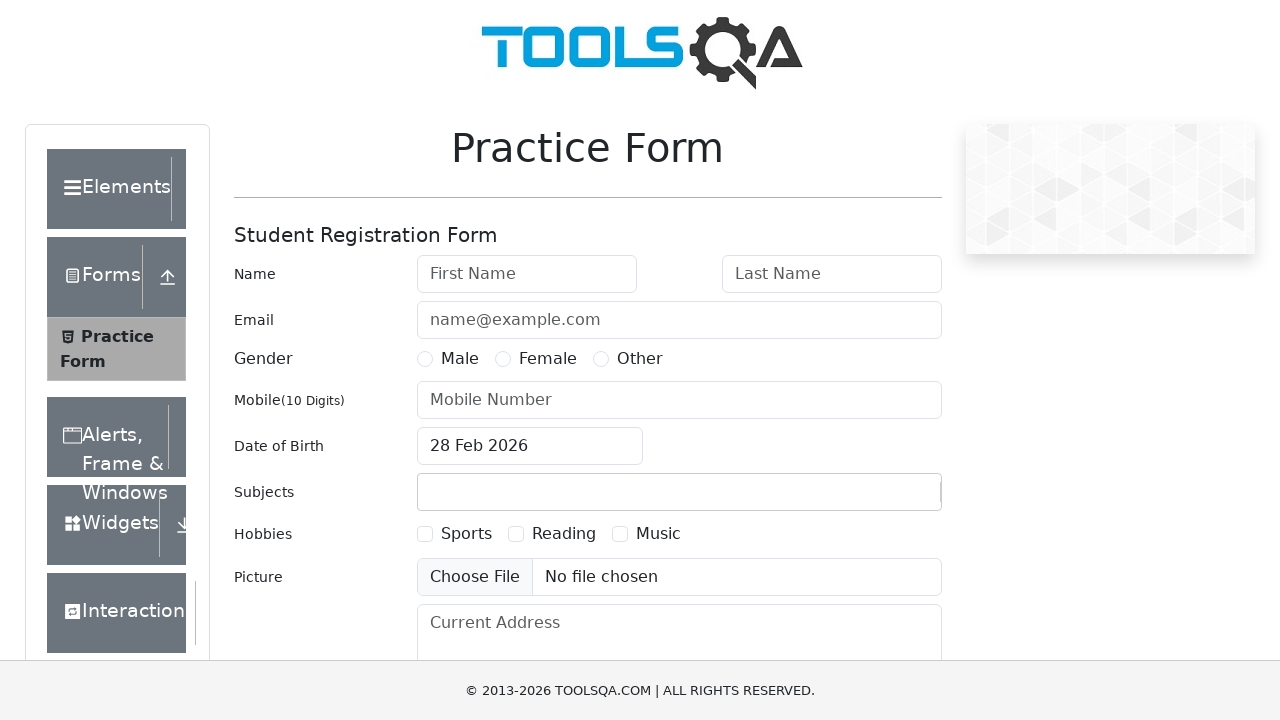